Solves a mathematical challenge by reading a value, calculating its result, filling the answer, selecting checkboxes and radio buttons, then submitting the form

Starting URL: https://SunInJuly.github.io/execute_script.html

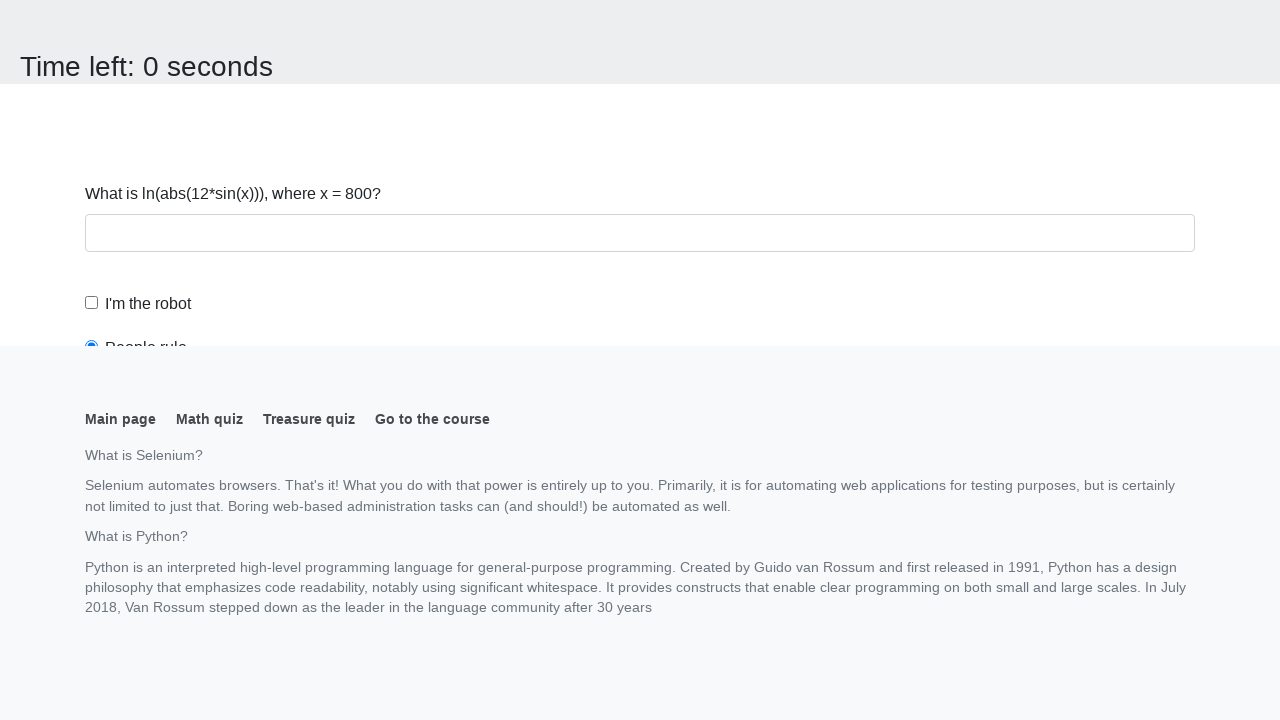

Navigated to the mathematical challenge page
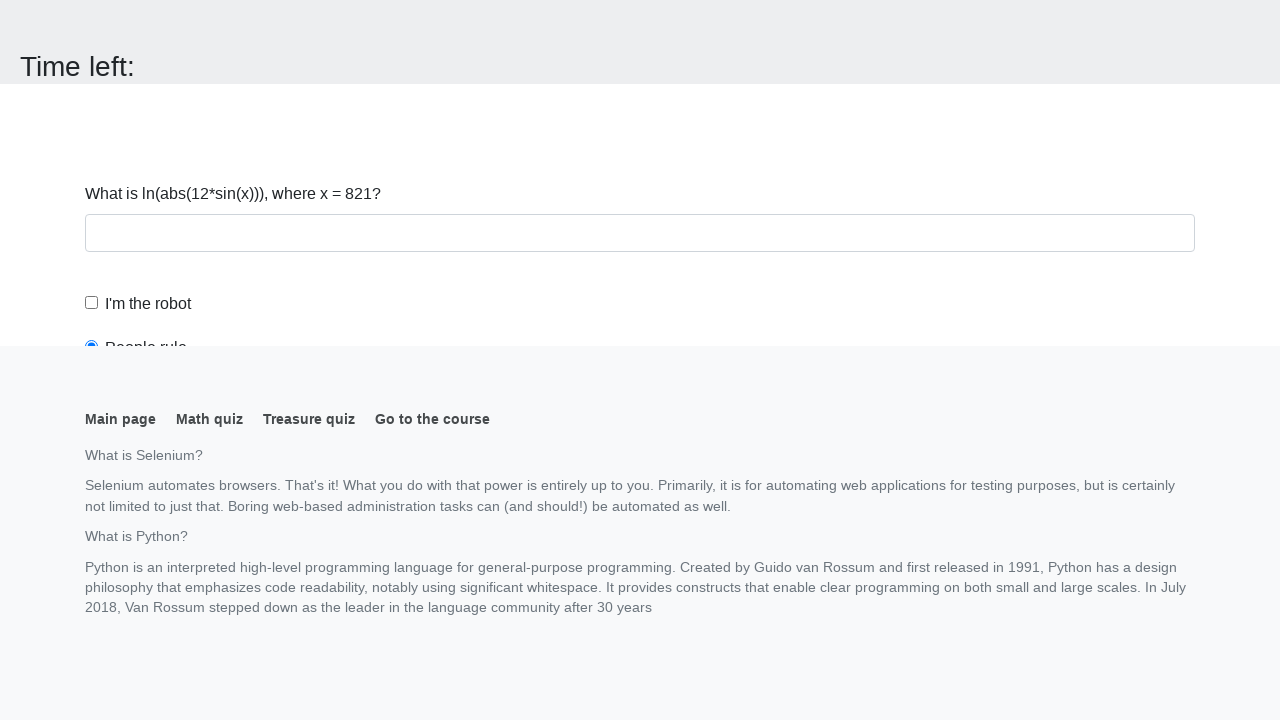

Located the input value element
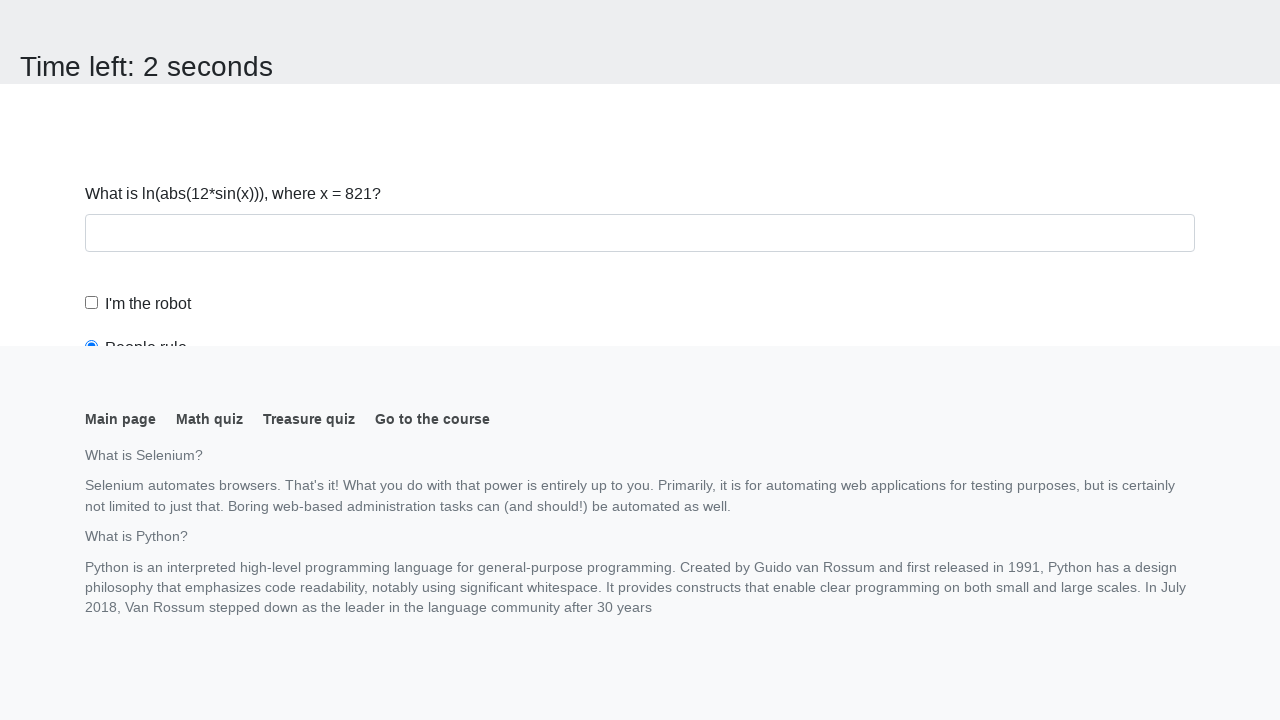

Read input value: 821
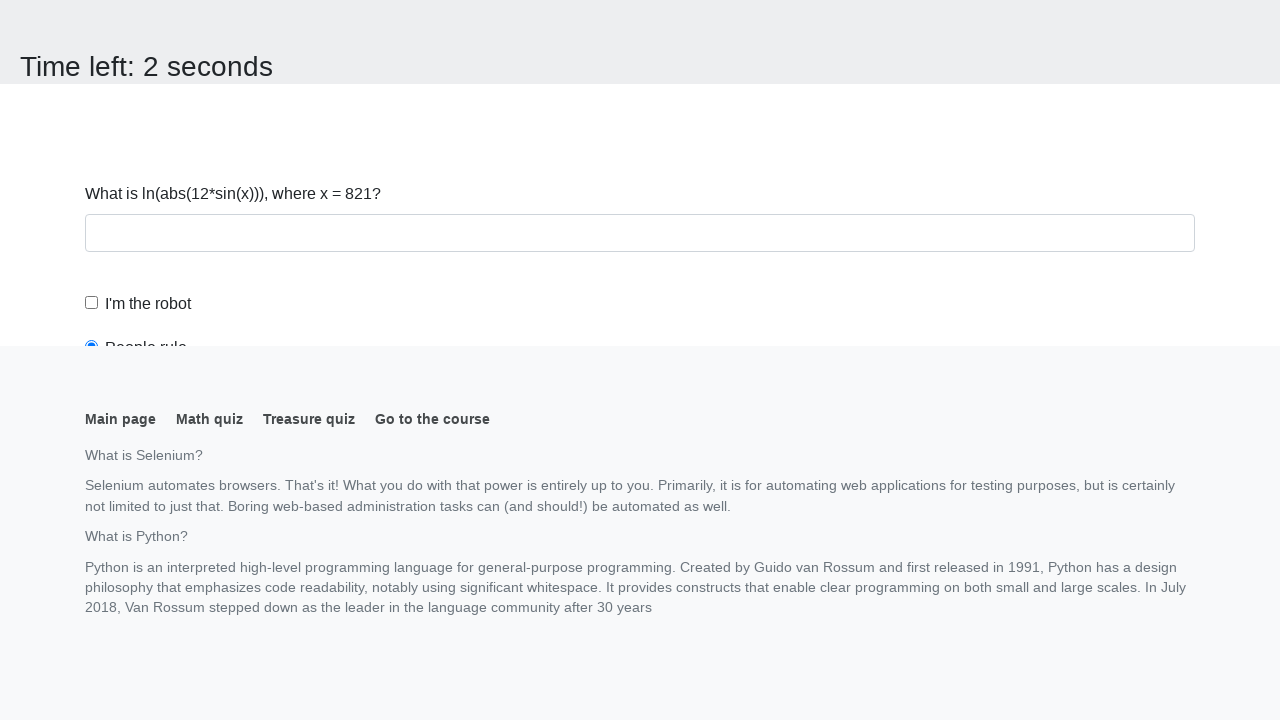

Calculated result: 2.3393972287596543
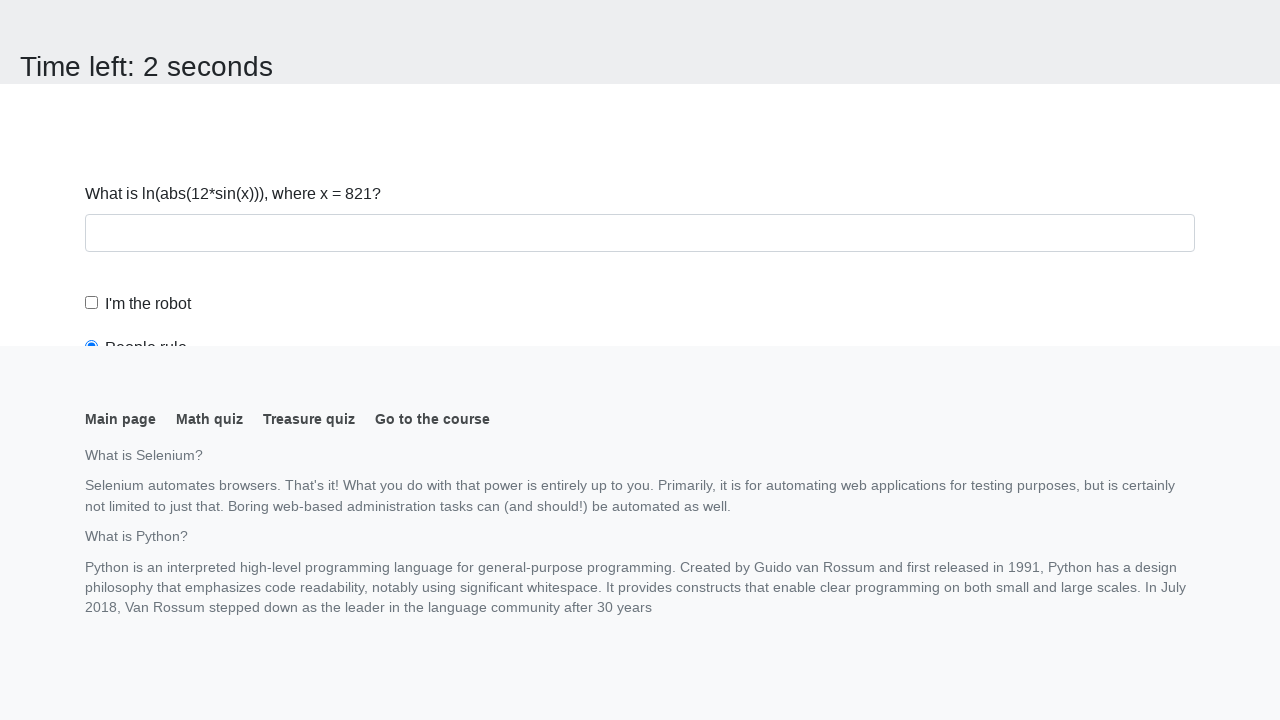

Filled in the calculated answer on #answer
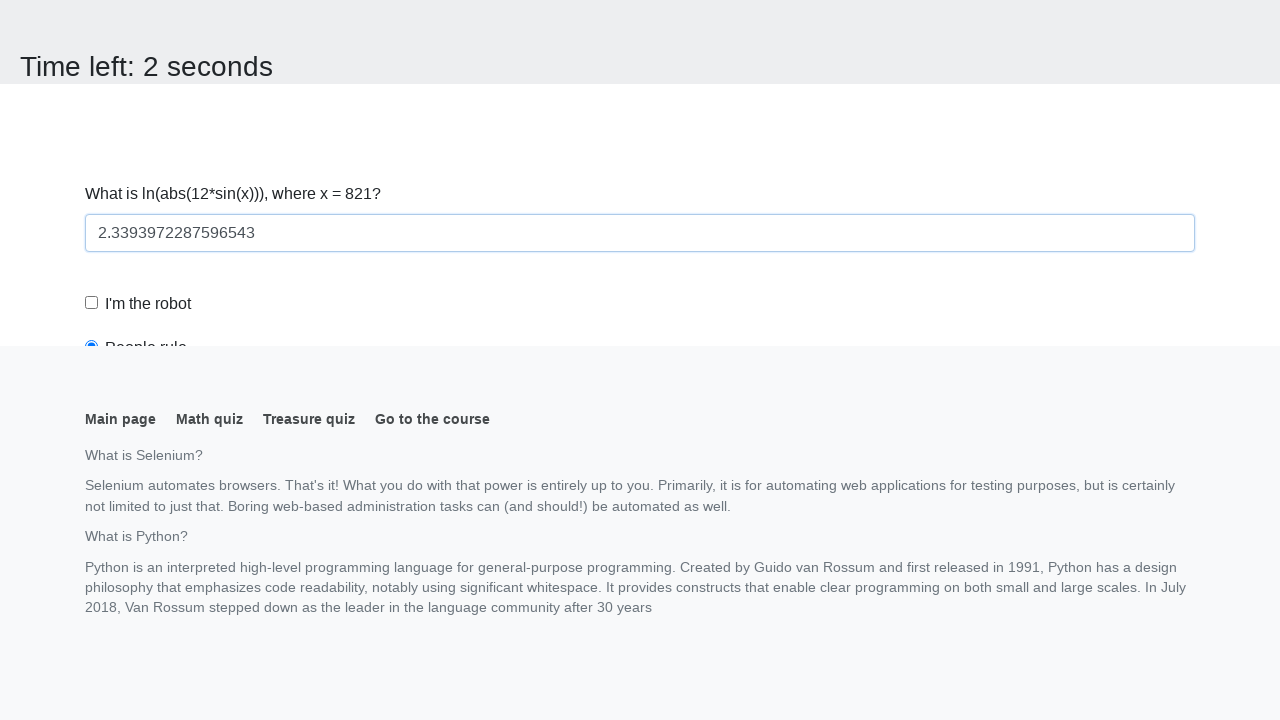

Scrolled to ensure submit button is visible
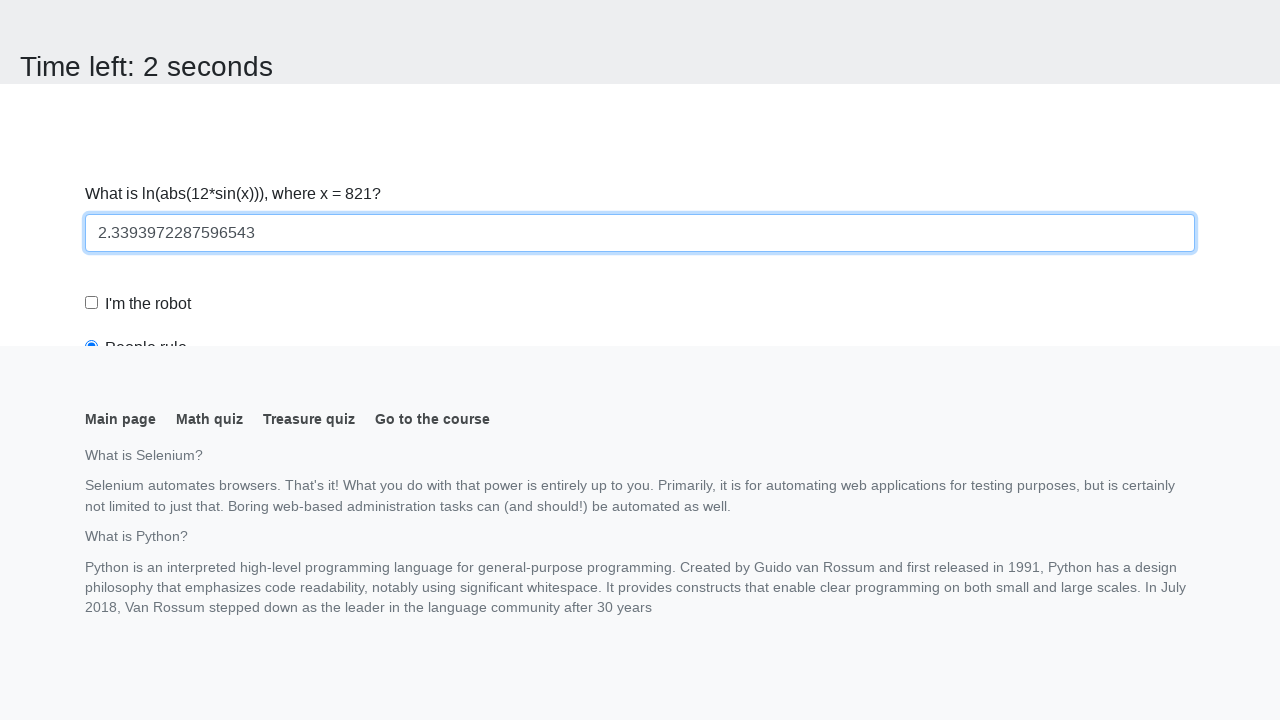

Clicked the robot checkbox at (92, 303) on #robotCheckbox
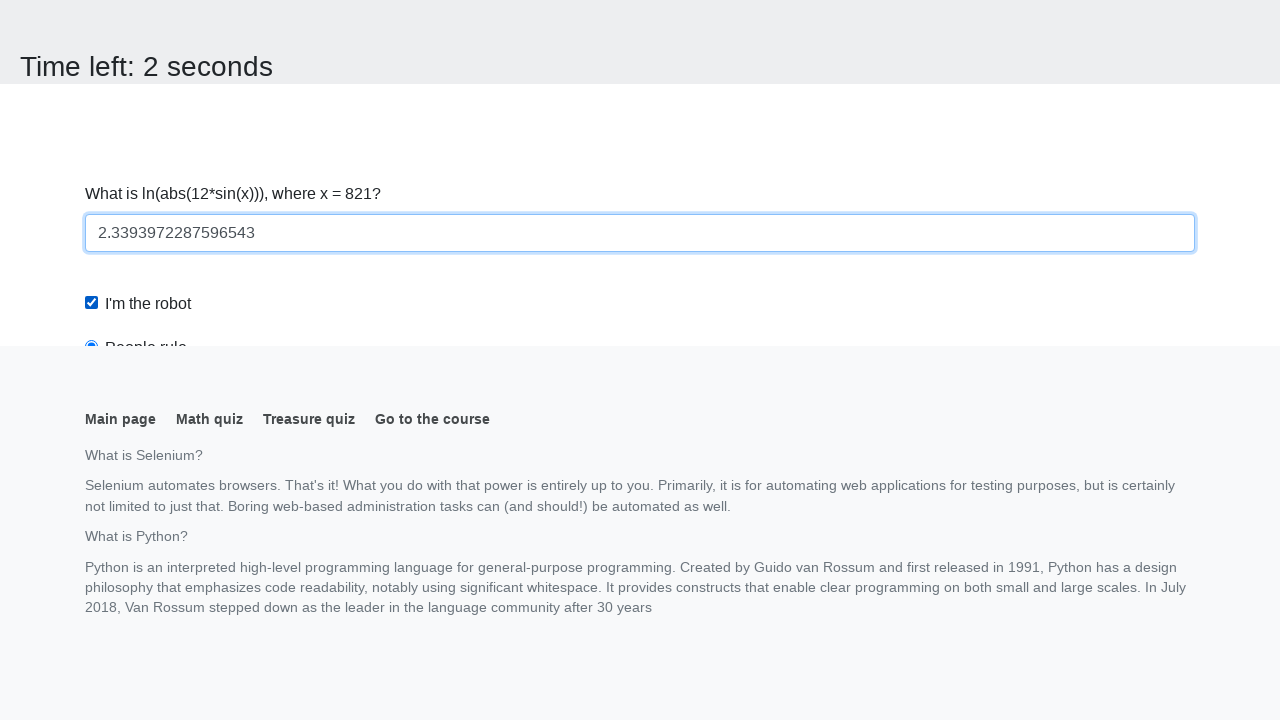

Clicked the 'robots rule' radio button at (92, 7) on #robotsRule
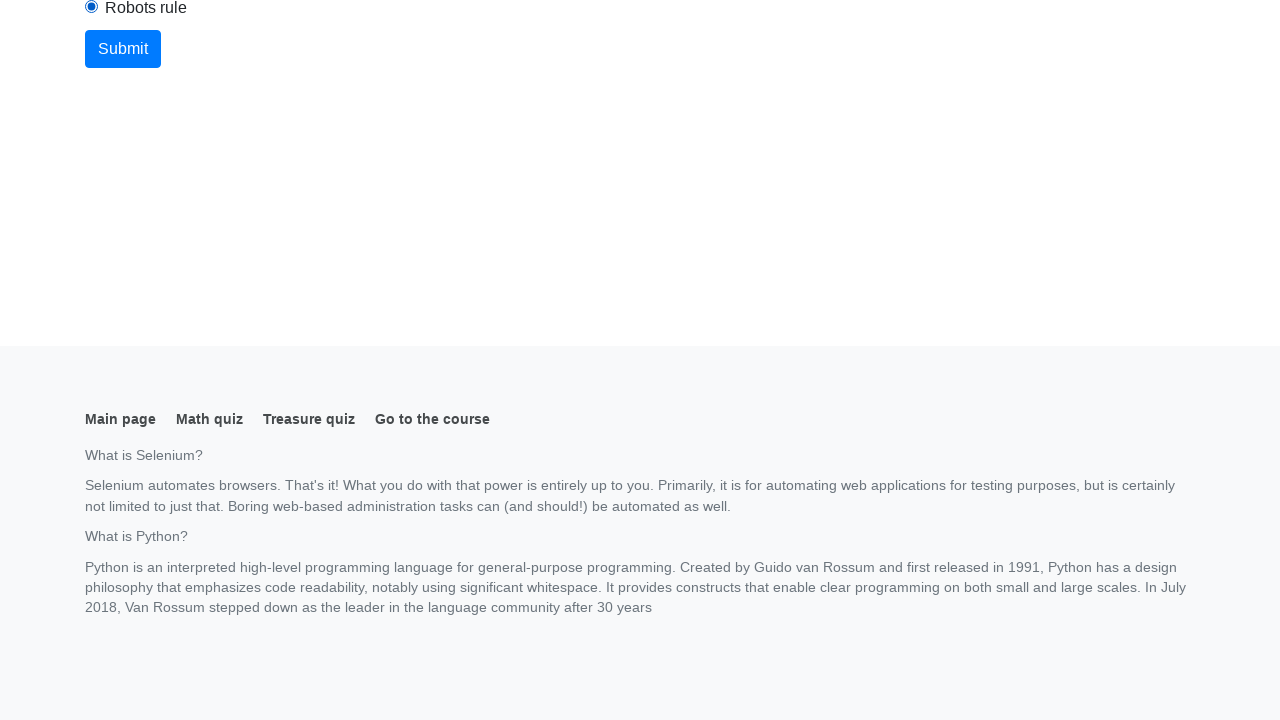

Clicked the submit button to complete the form at (123, 49) on button
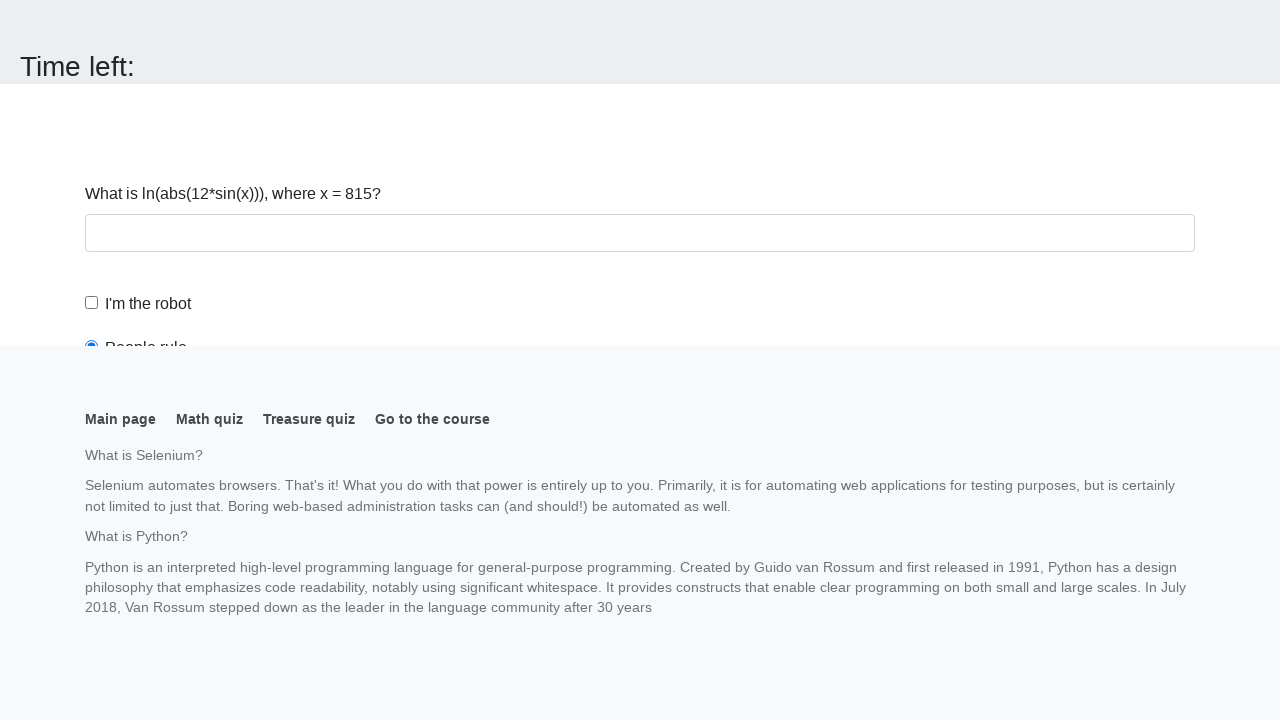

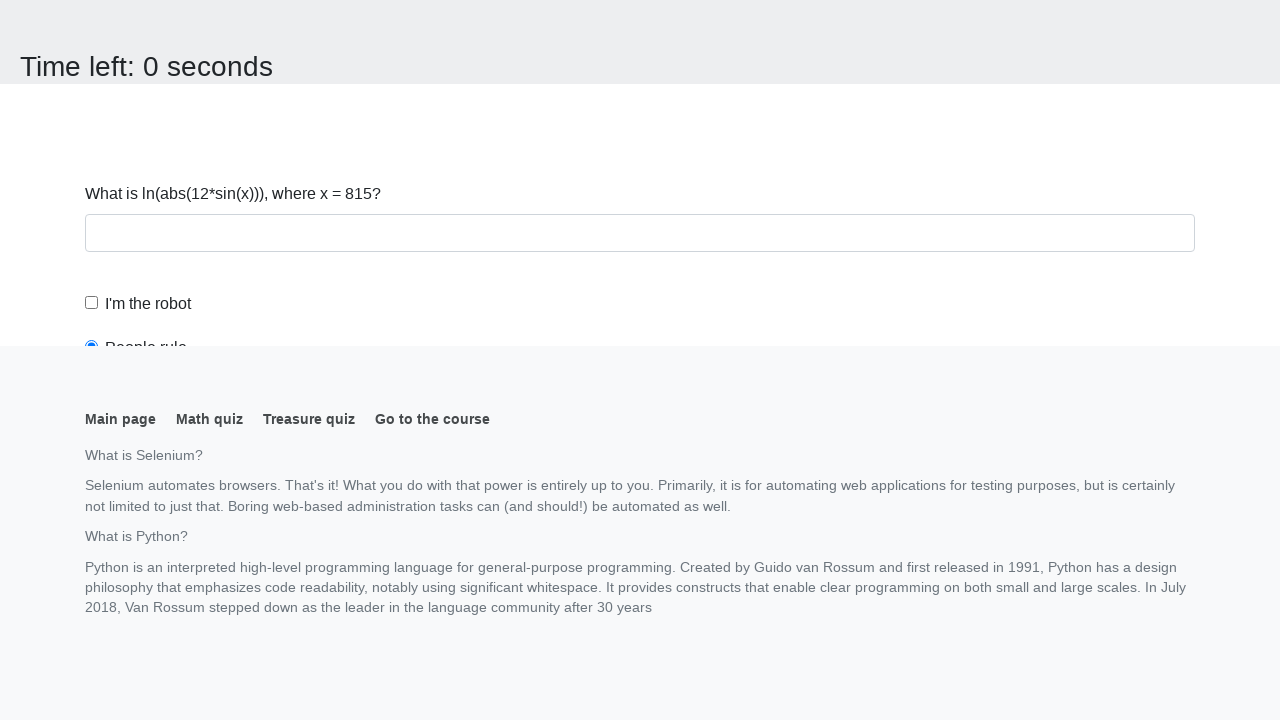